Tests single file upload functionality by scrolling to the file input, uploading a text file, clicking the upload button, and verifying the upload was successful.

Starting URL: https://testautomationpractice.blogspot.com/

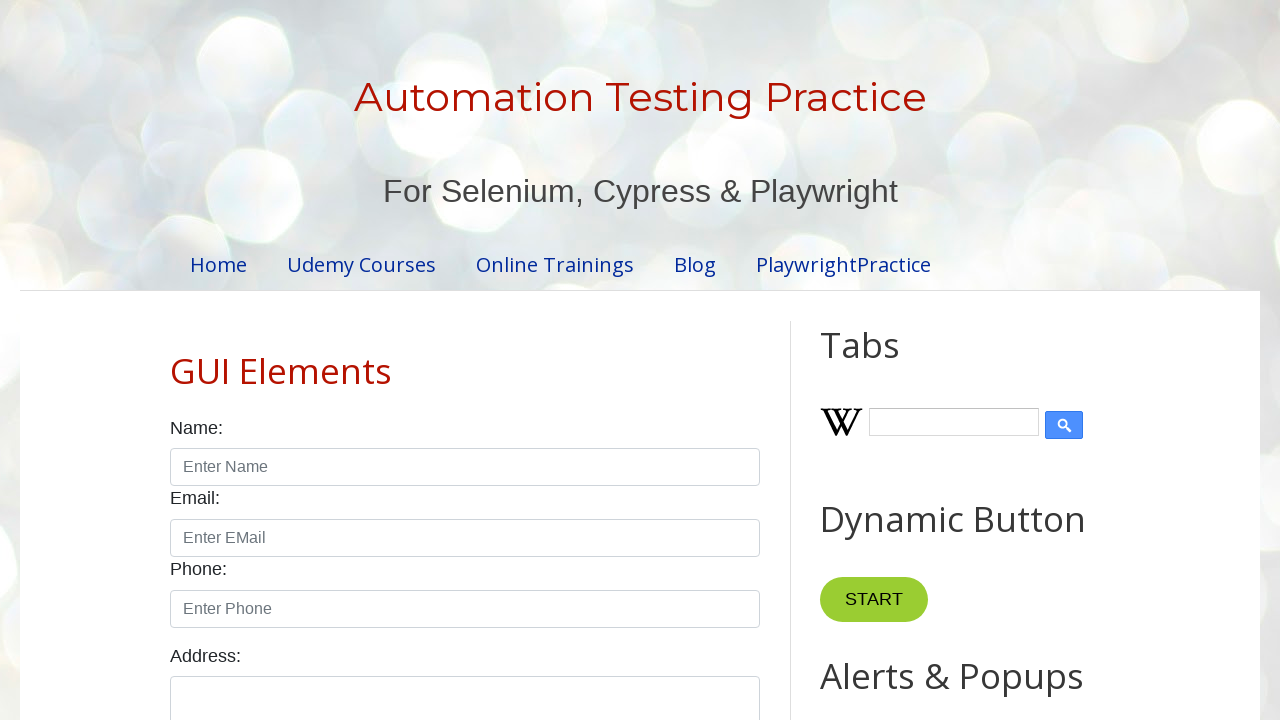

Scrolled to file upload input element
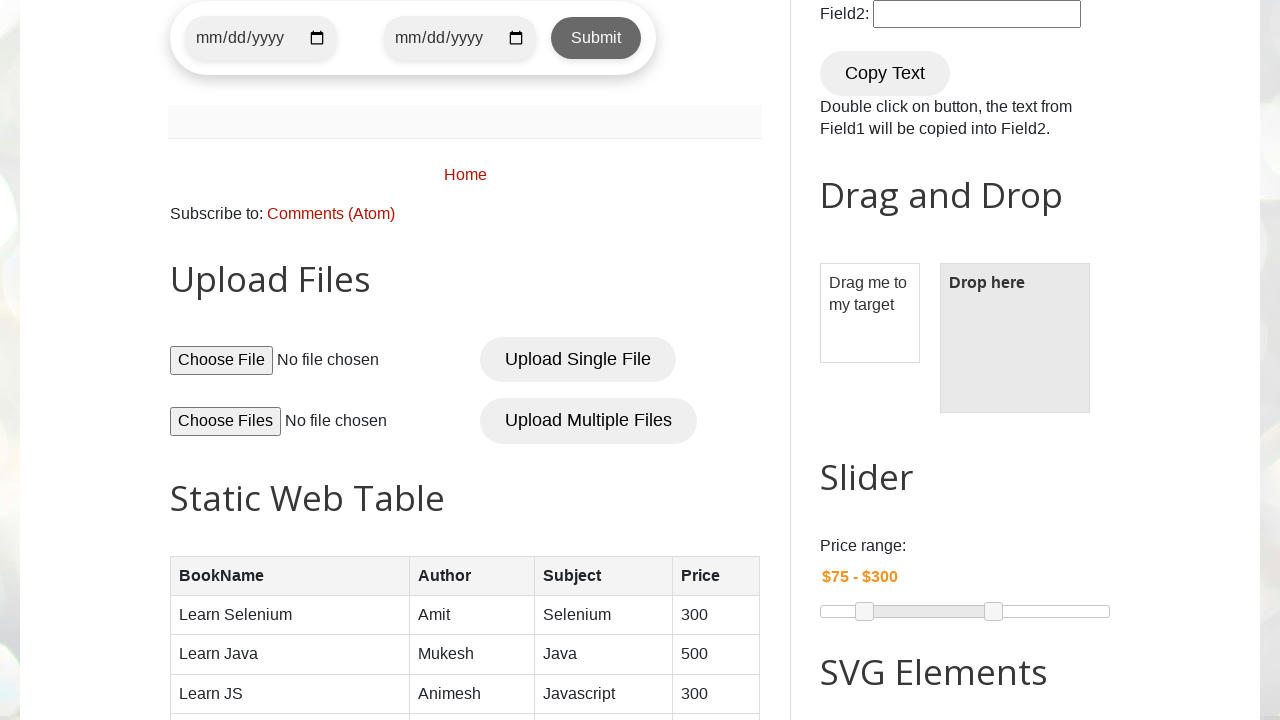

Uploaded test file 'test_upload_file.txt'
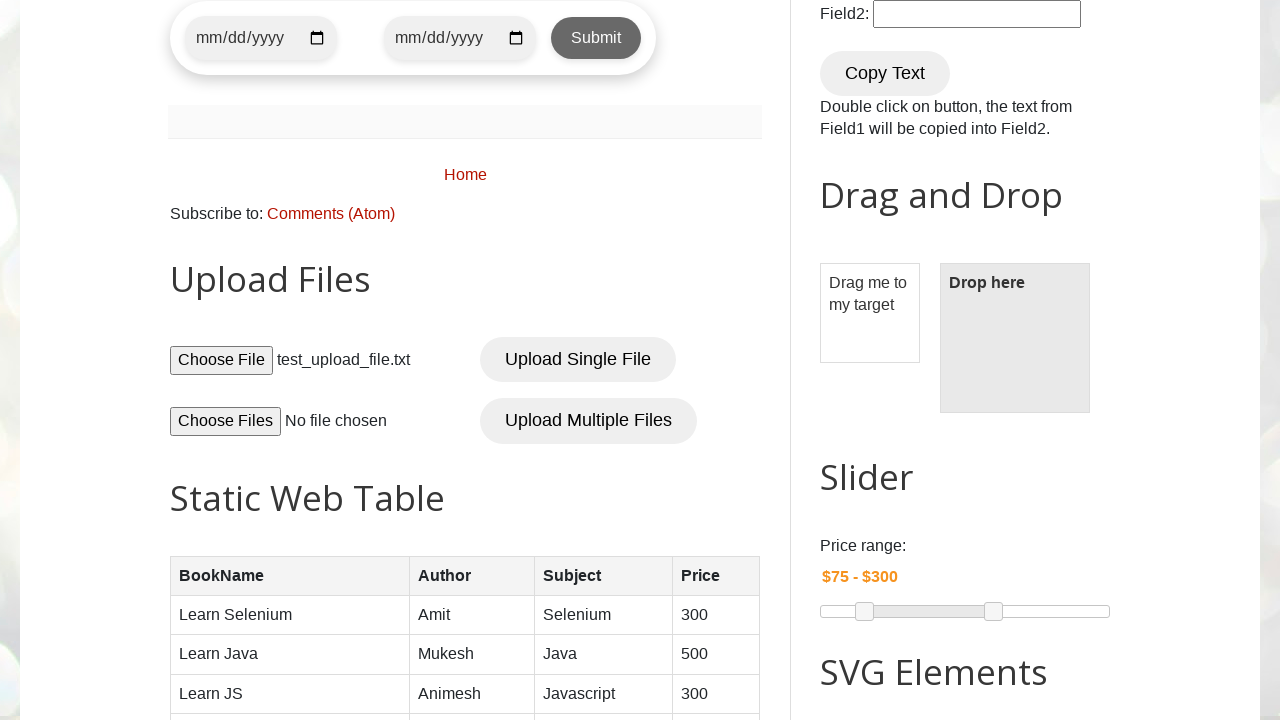

Clicked 'Upload Single File' button at (578, 360) on button:has-text('Upload Single File')
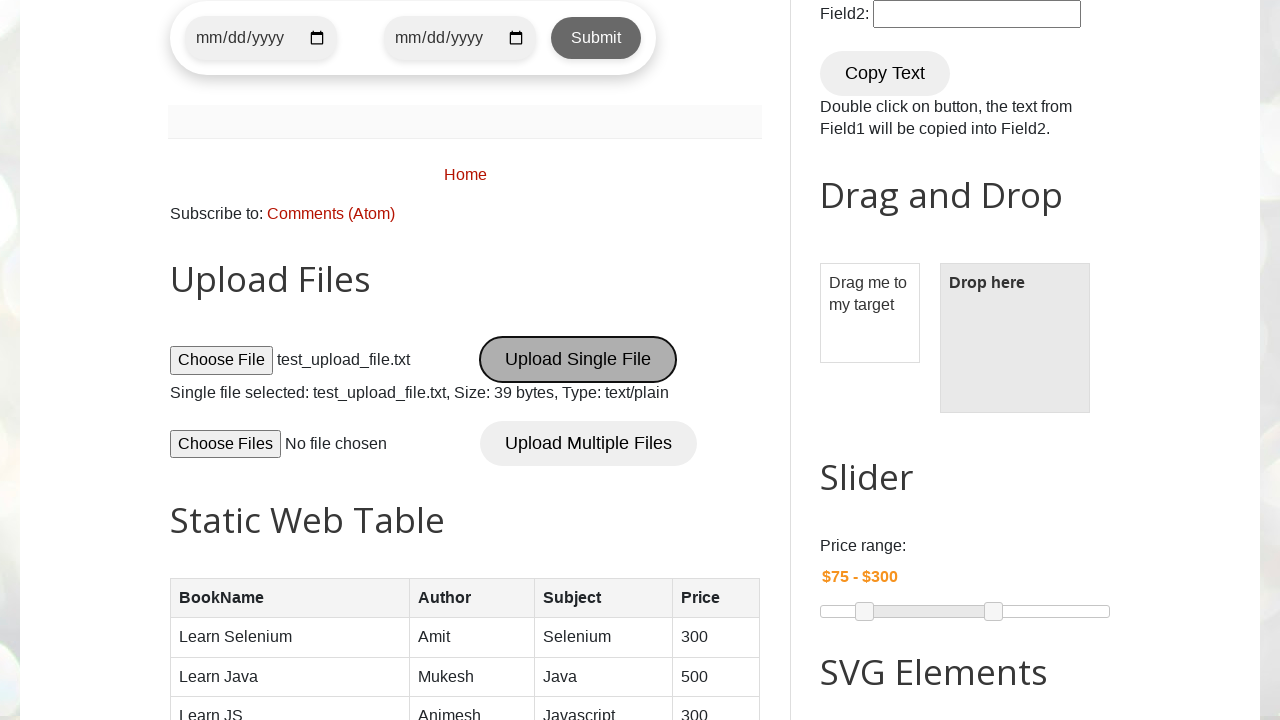

Waited 1000ms for upload processing
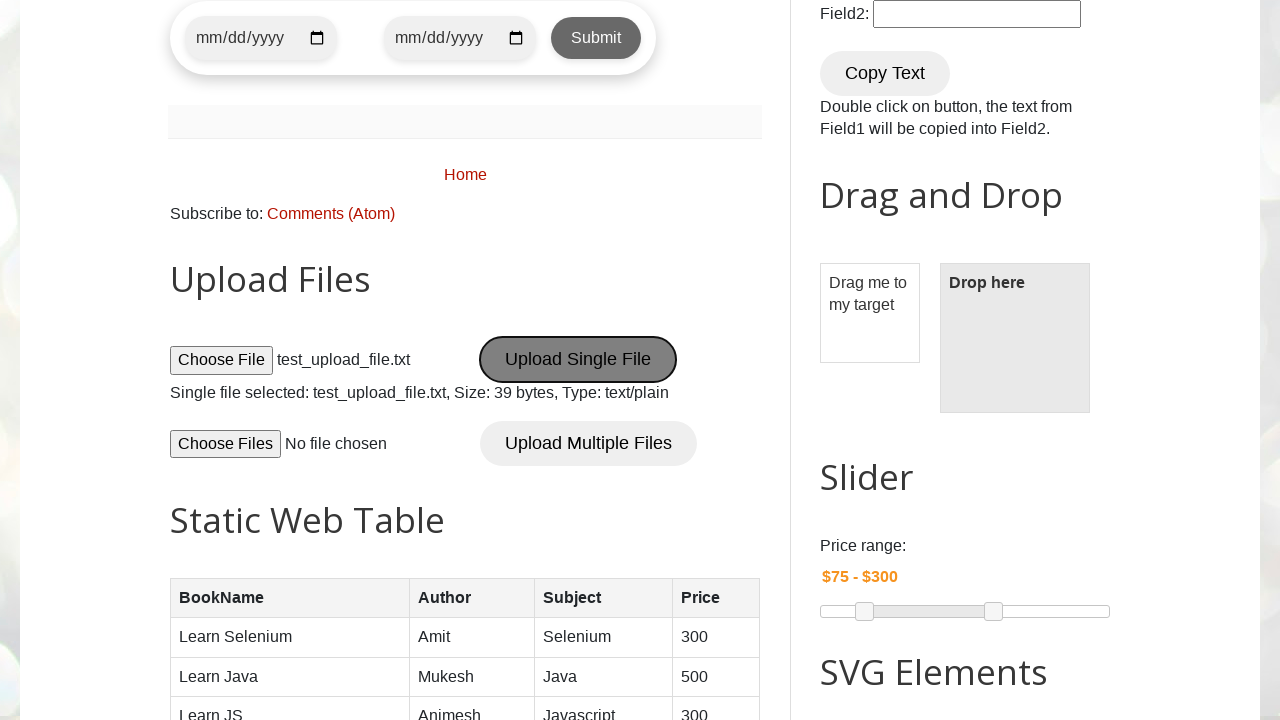

Verified file upload successful - 'test_upload_file.txt' found in input value
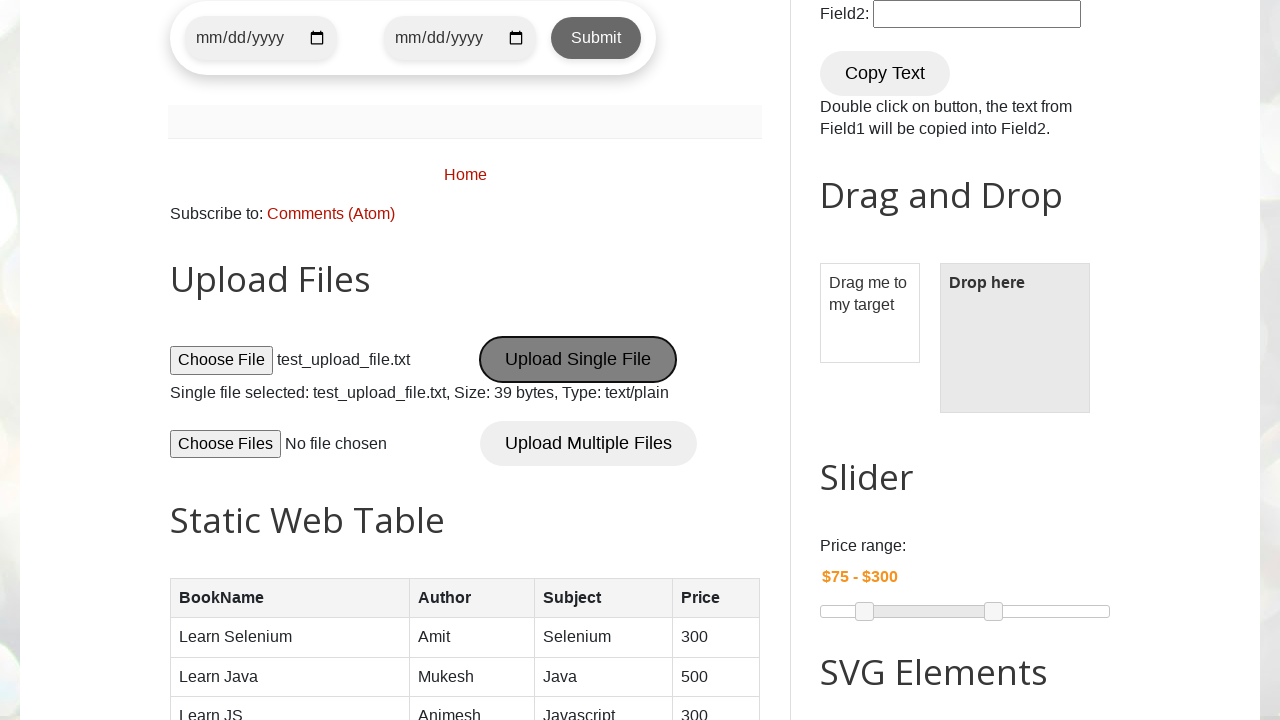

Cleaned up temporary test file
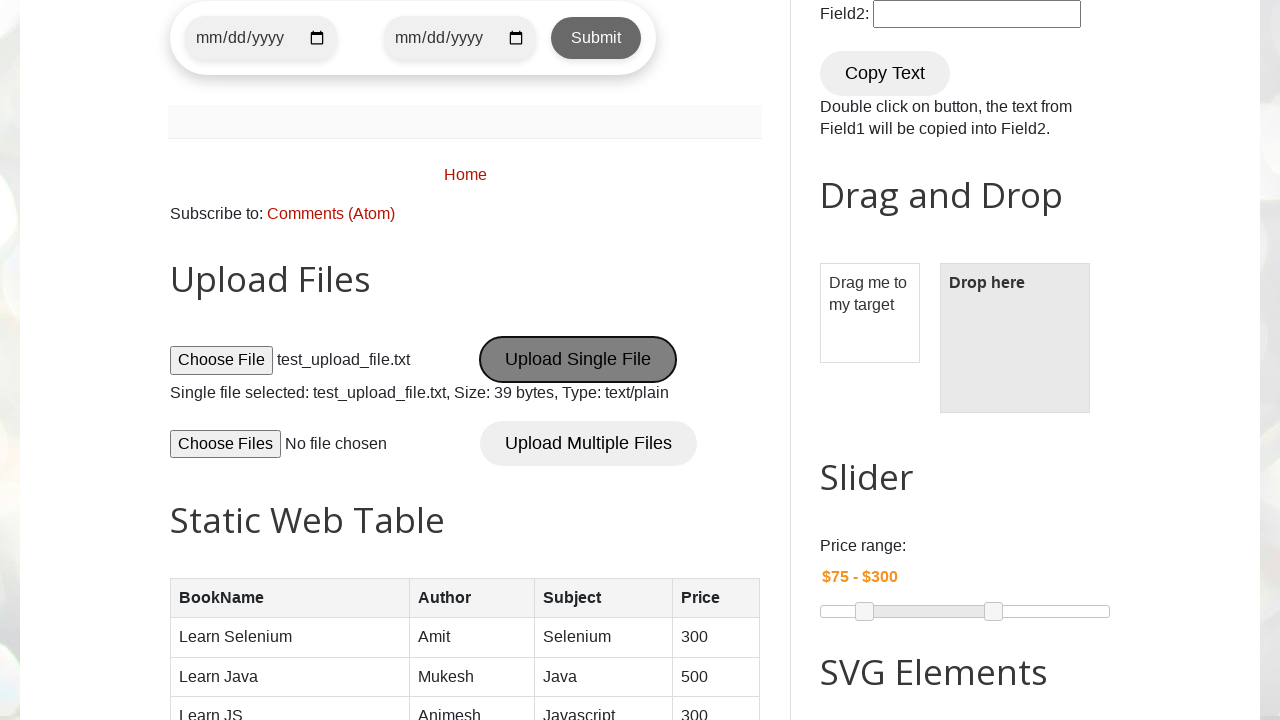

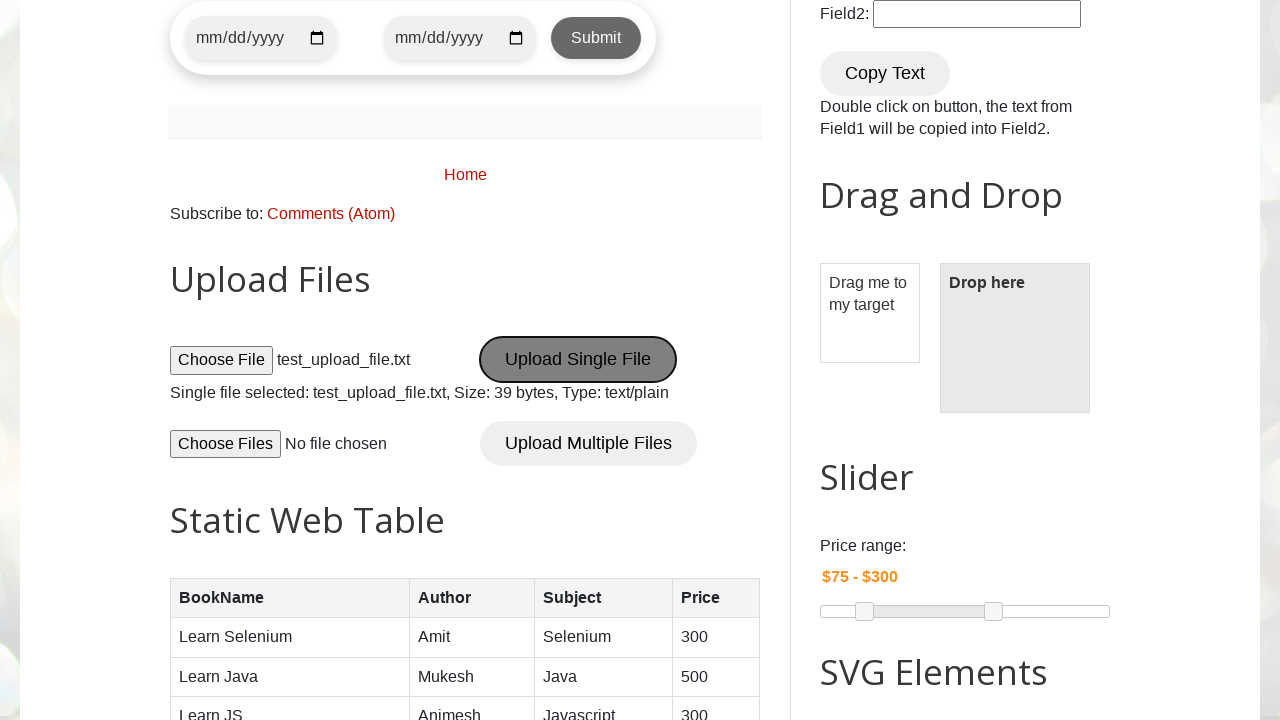